Tests nested frames navigation by clicking on the Nested Frames link, then switching into the top frame and middle frame to verify the content is accessible.

Starting URL: https://the-internet.herokuapp.com/

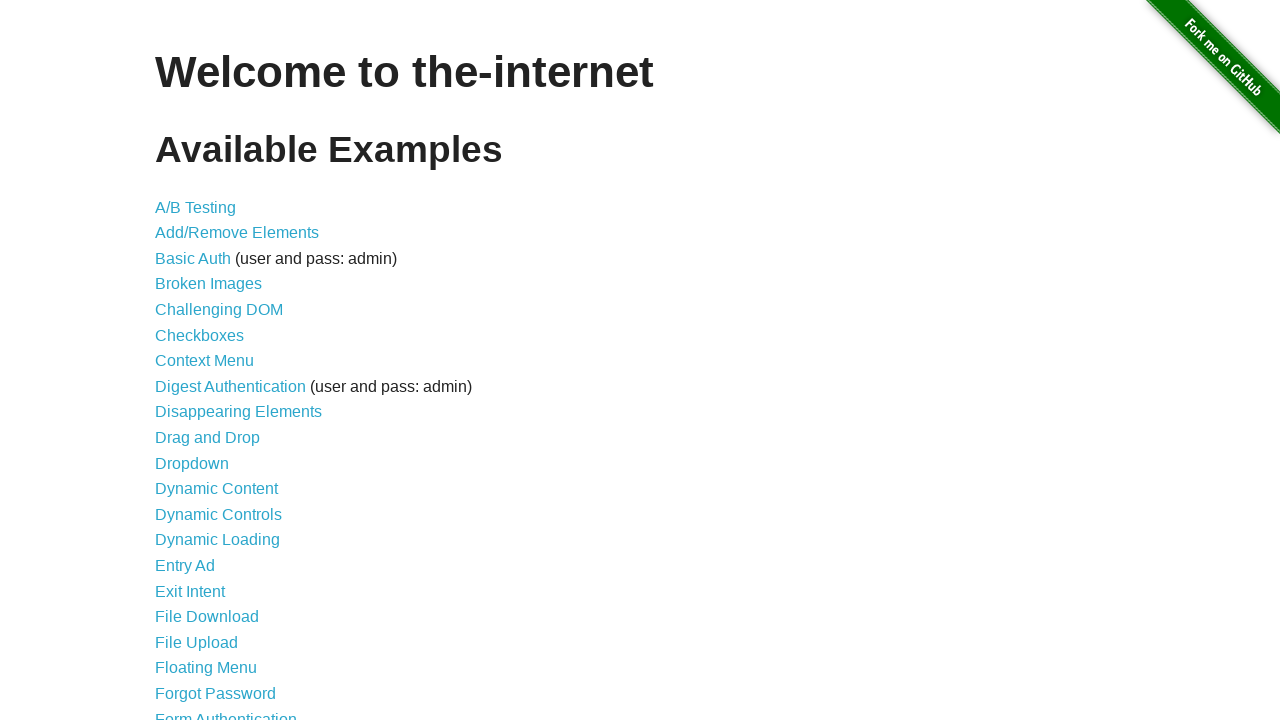

Clicked on 'Nested Frames' link at (210, 395) on text=Nested Frames
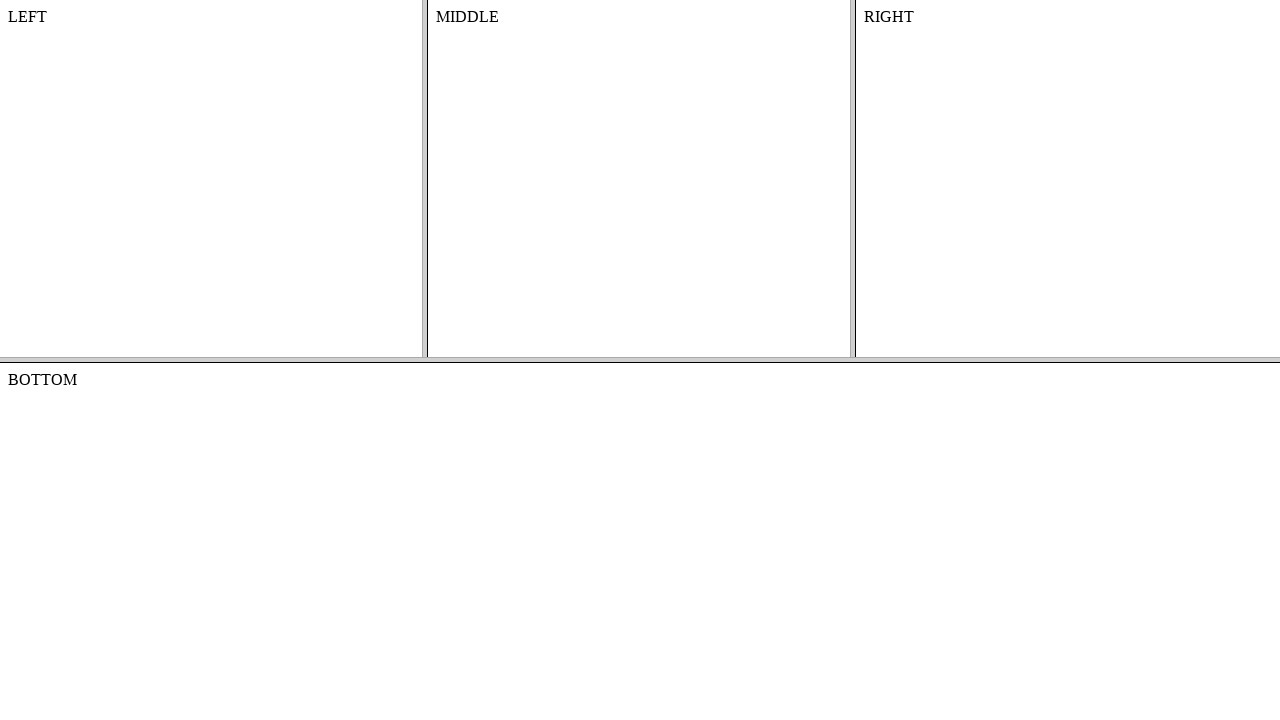

Waited for nested frames page to load
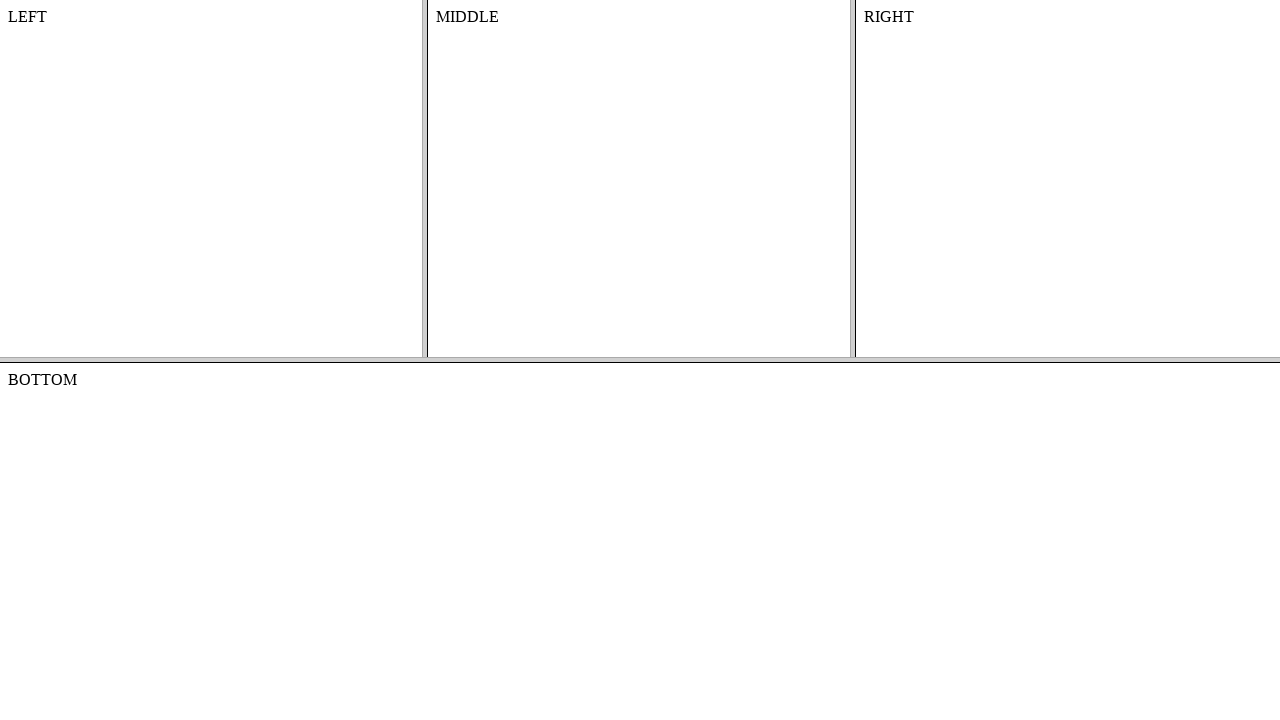

Located the top frame
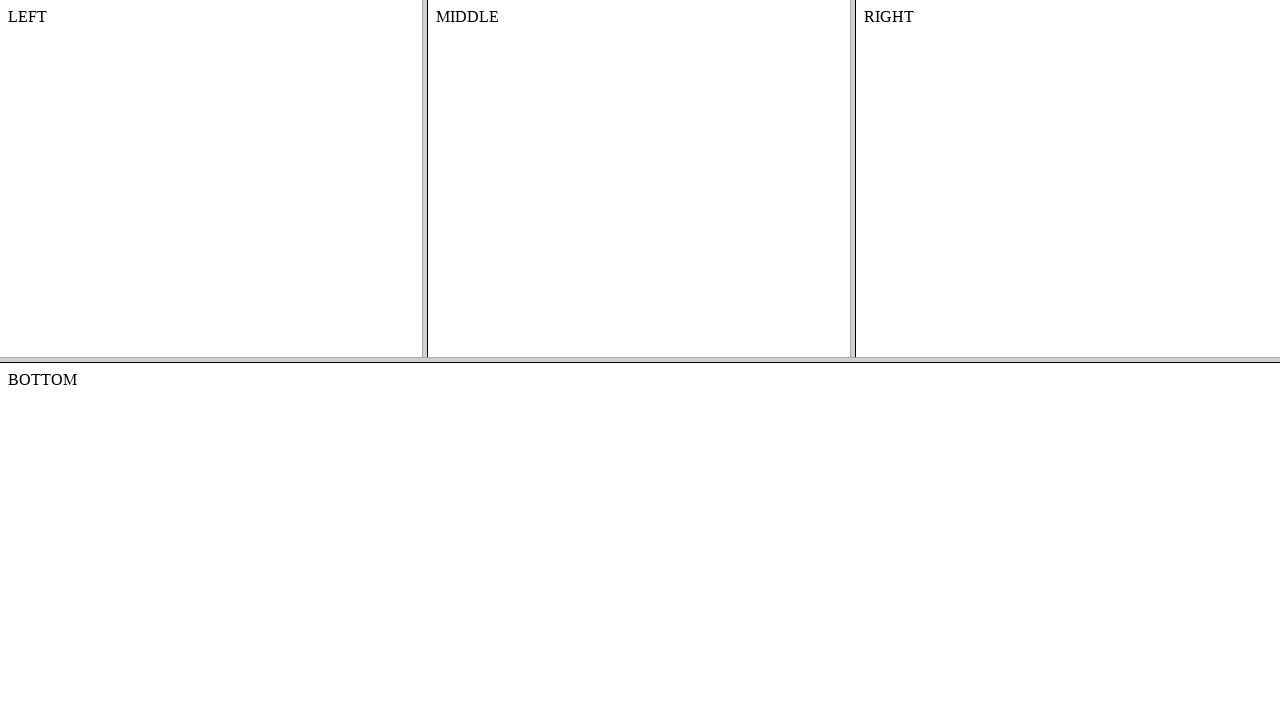

Located the middle frame within the top frame
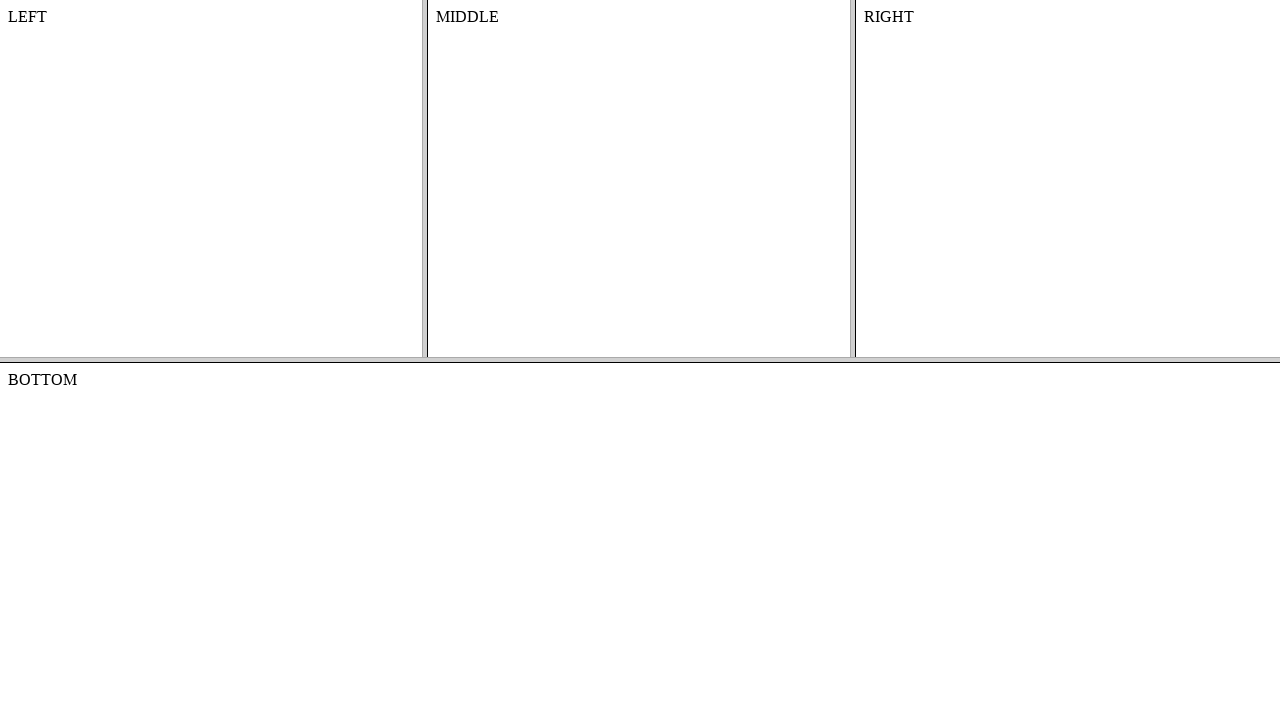

Verified that content is accessible in the nested frame
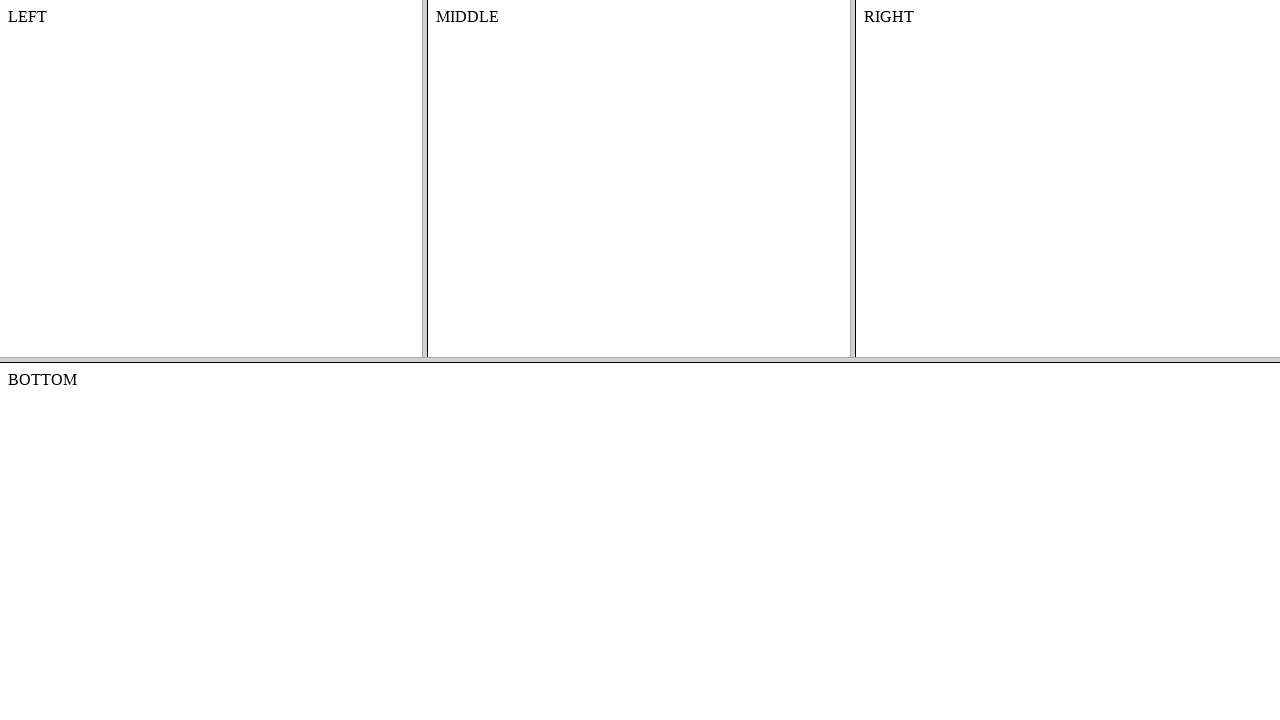

Retrieved text content from the nested frame's #content element
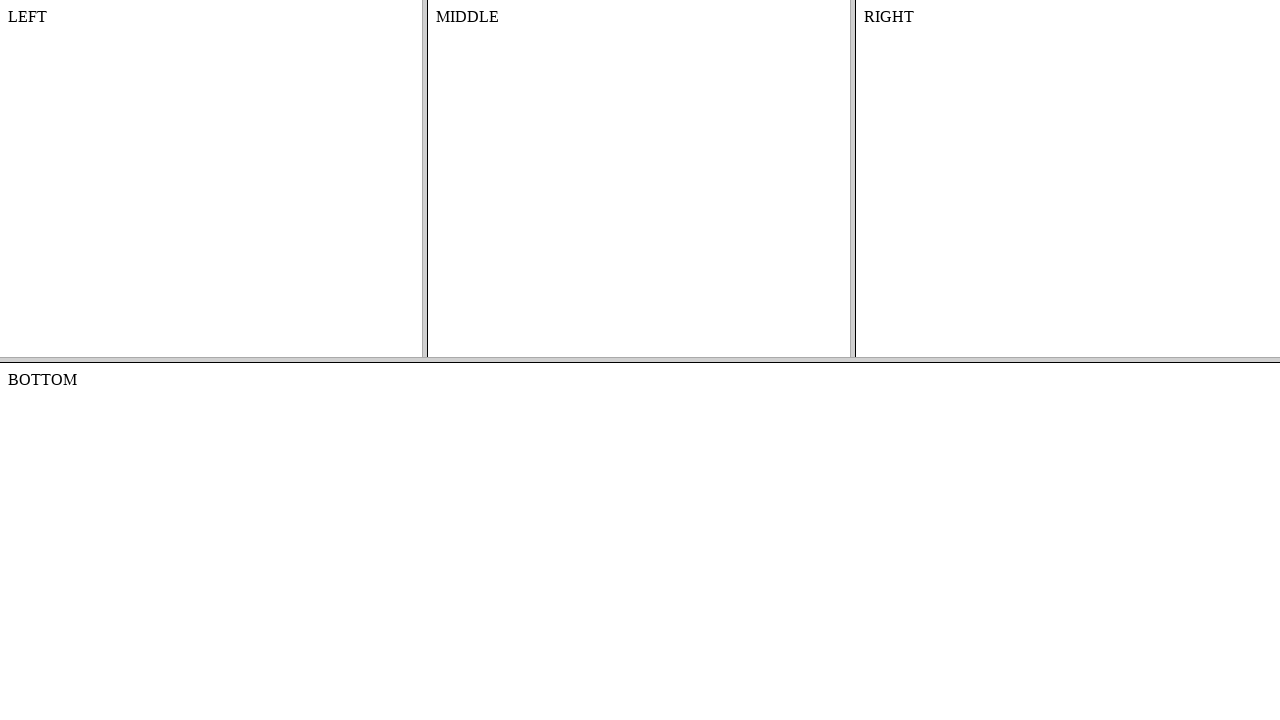

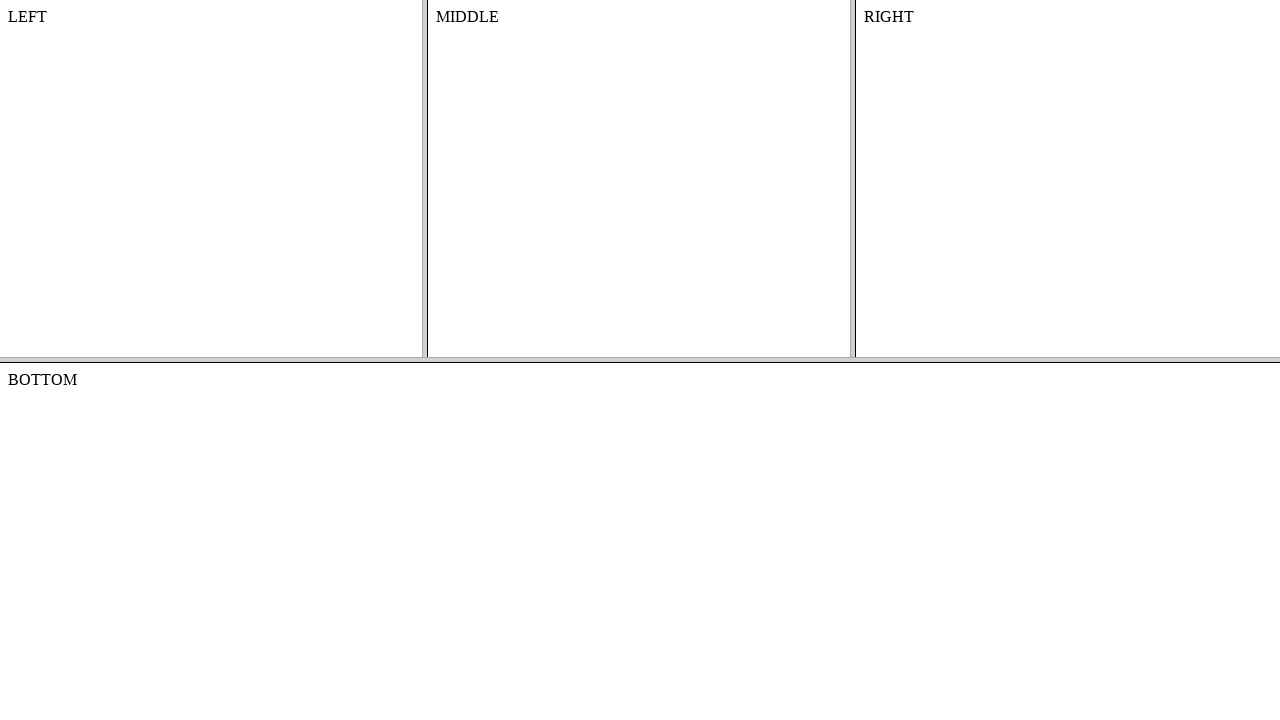